Tests the double-click button functionality by performing a double-click action and verifying the success message appears

Starting URL: https://demoqa.com/buttons

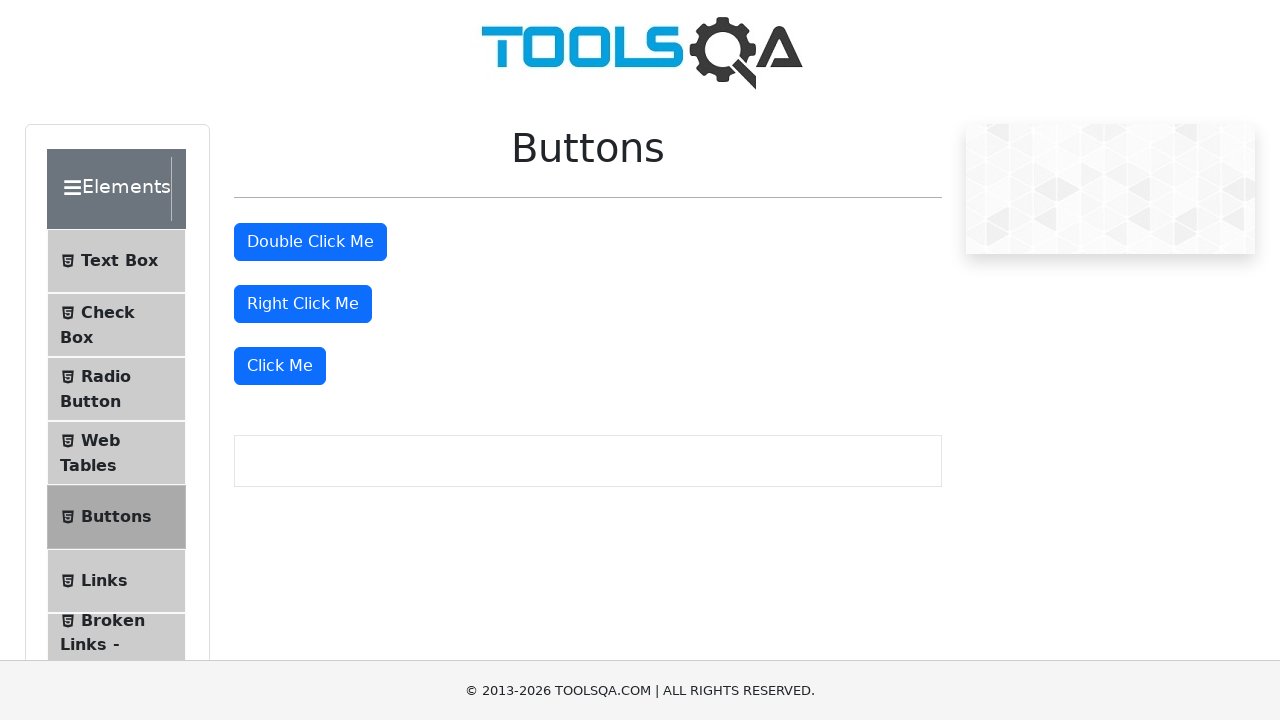

Performed double-click on the double-click button at (310, 242) on #doubleClickBtn
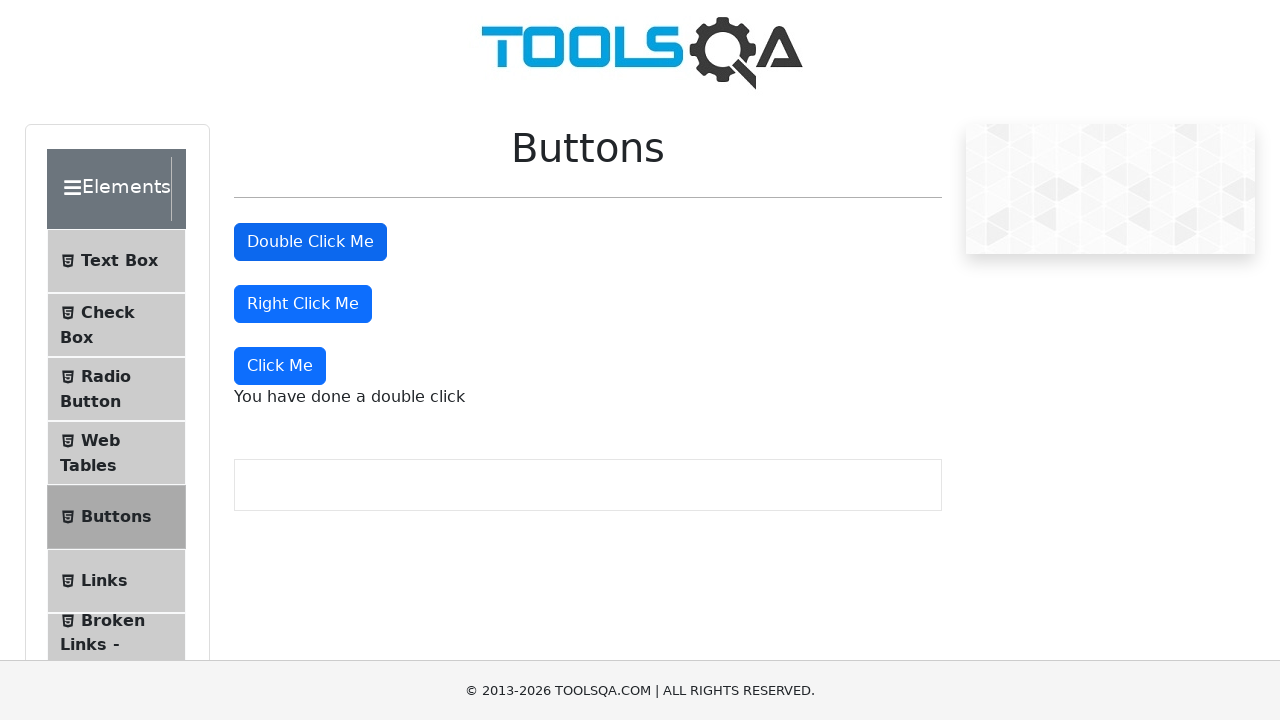

Double-click success message appeared
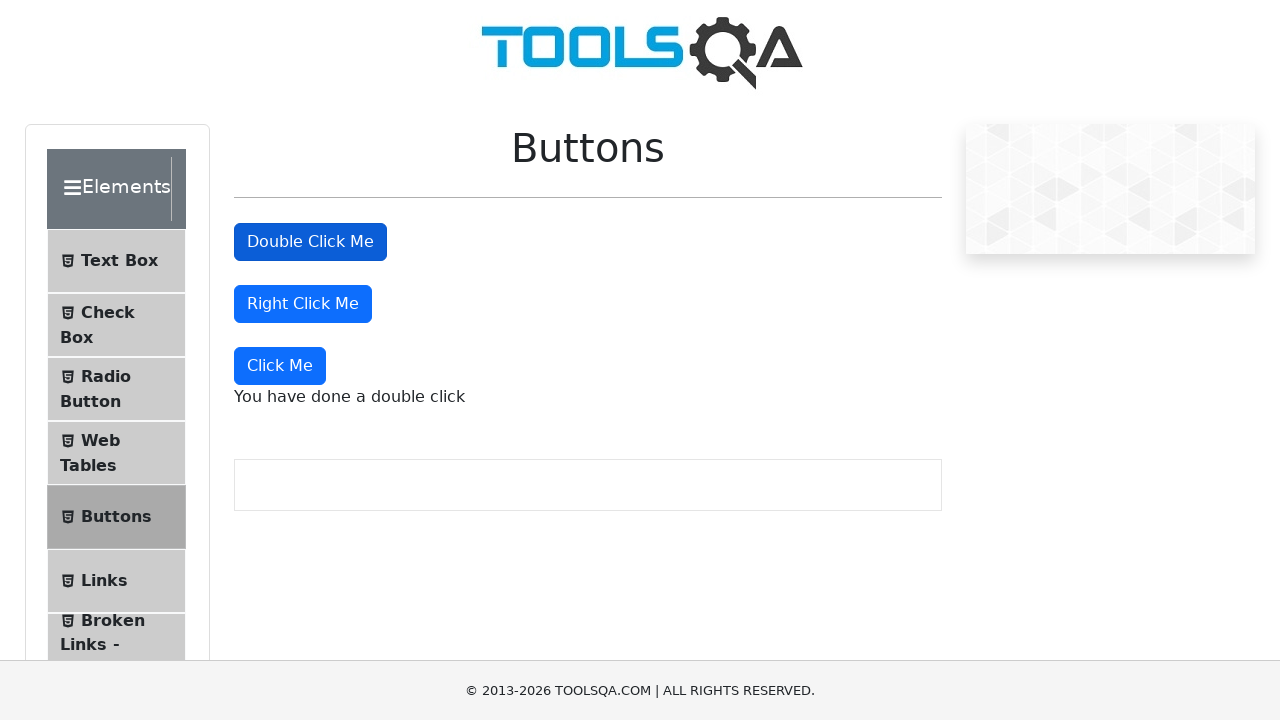

Located double-click success message element
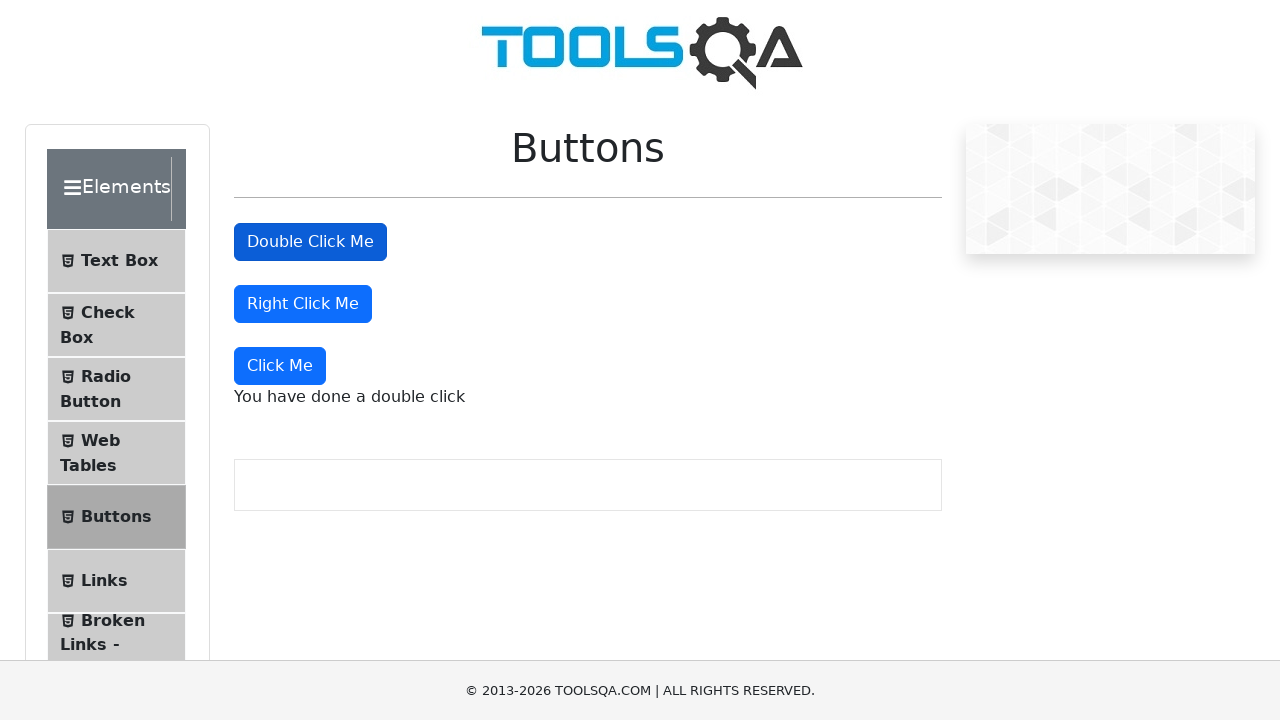

Verified success message text matches expected value 'You have done a double click'
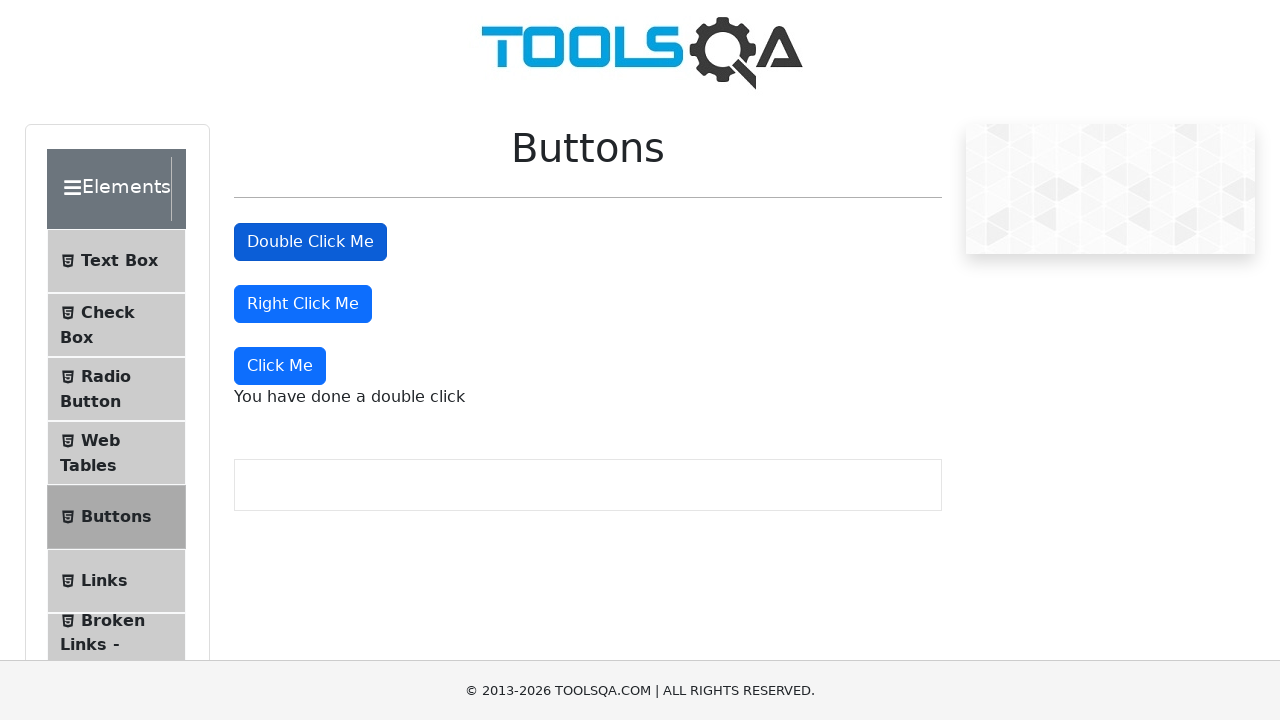

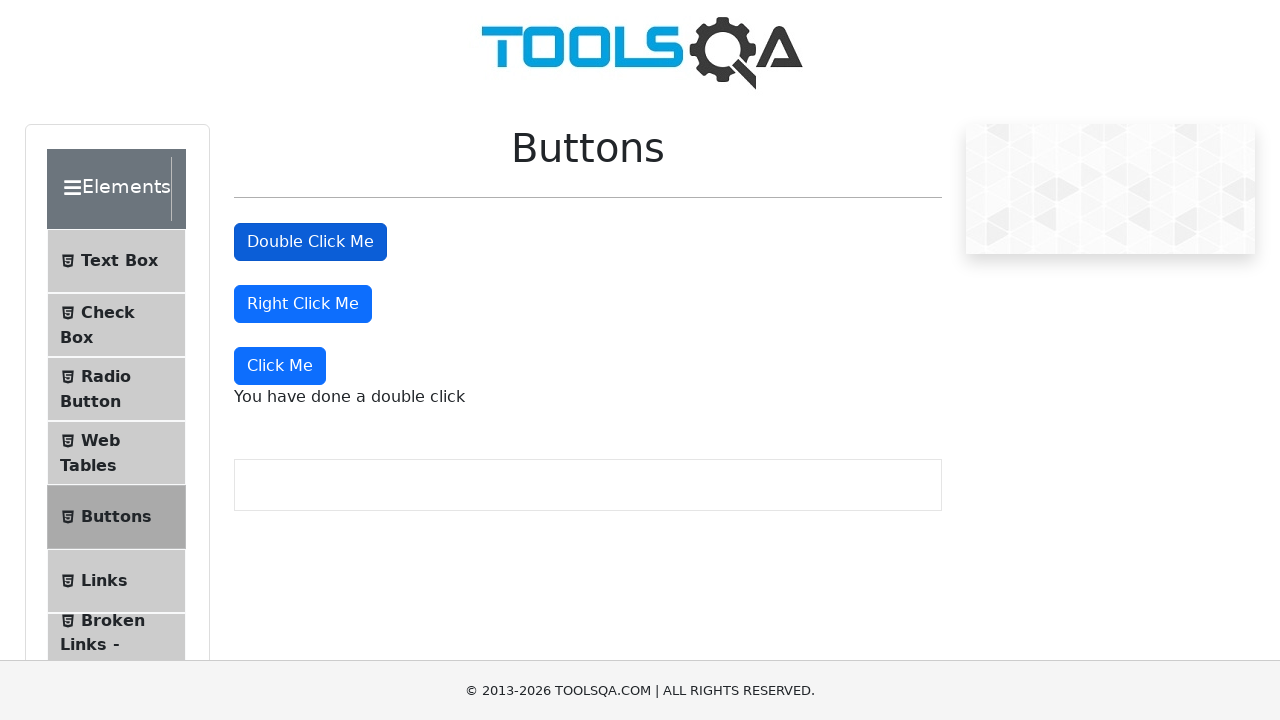